Tests clicking a dynamic ID button and verifies that text appears after the click action

Starting URL: https://thefreerangetester.github.io/sandbox-automation-testing/

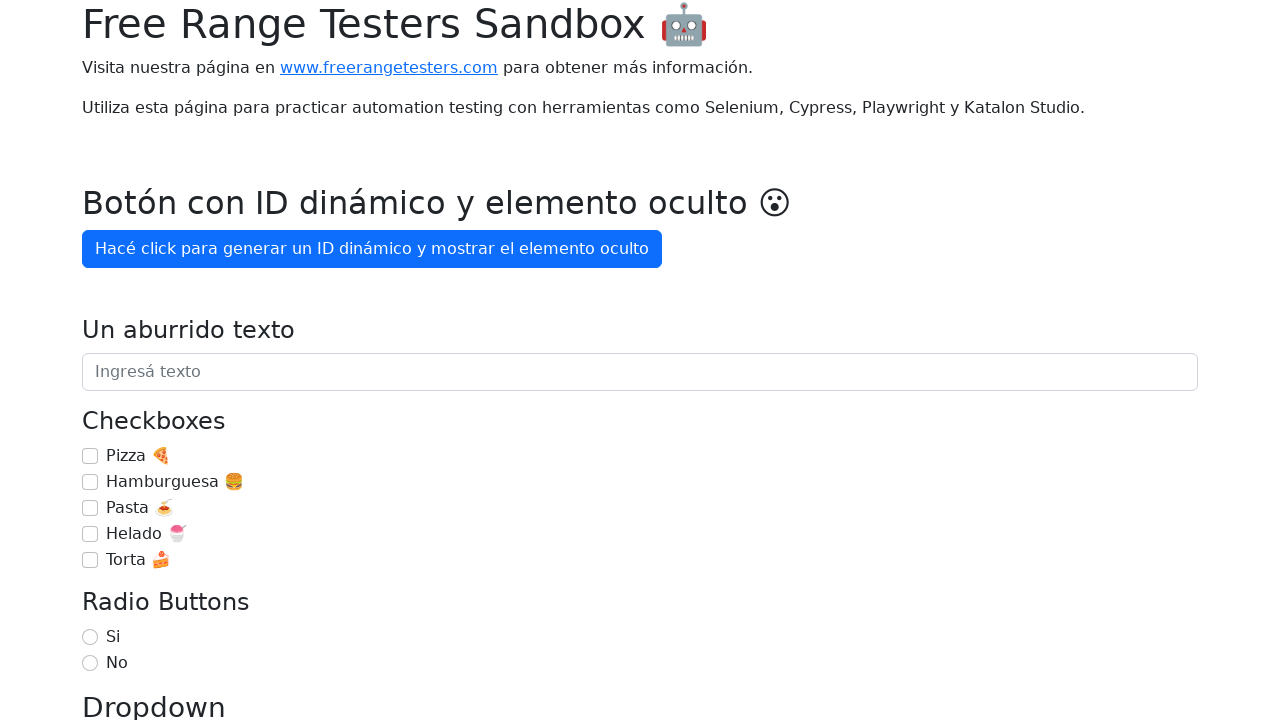

Clicked the dynamic ID button 'Hacé click para generar un ID' at (372, 249) on internal:role=button[name="Hacé click para generar un ID"i]
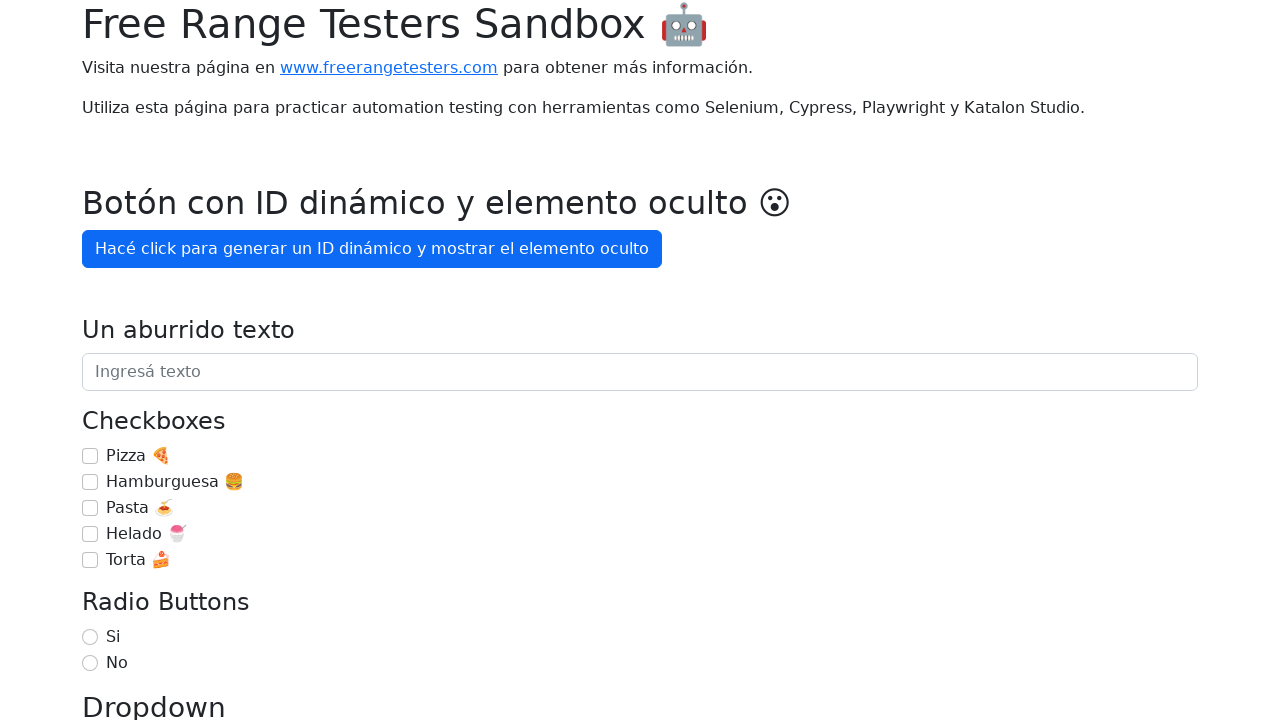

Verified that text 'OMG, aparezco después de 3' appeared after clicking the button
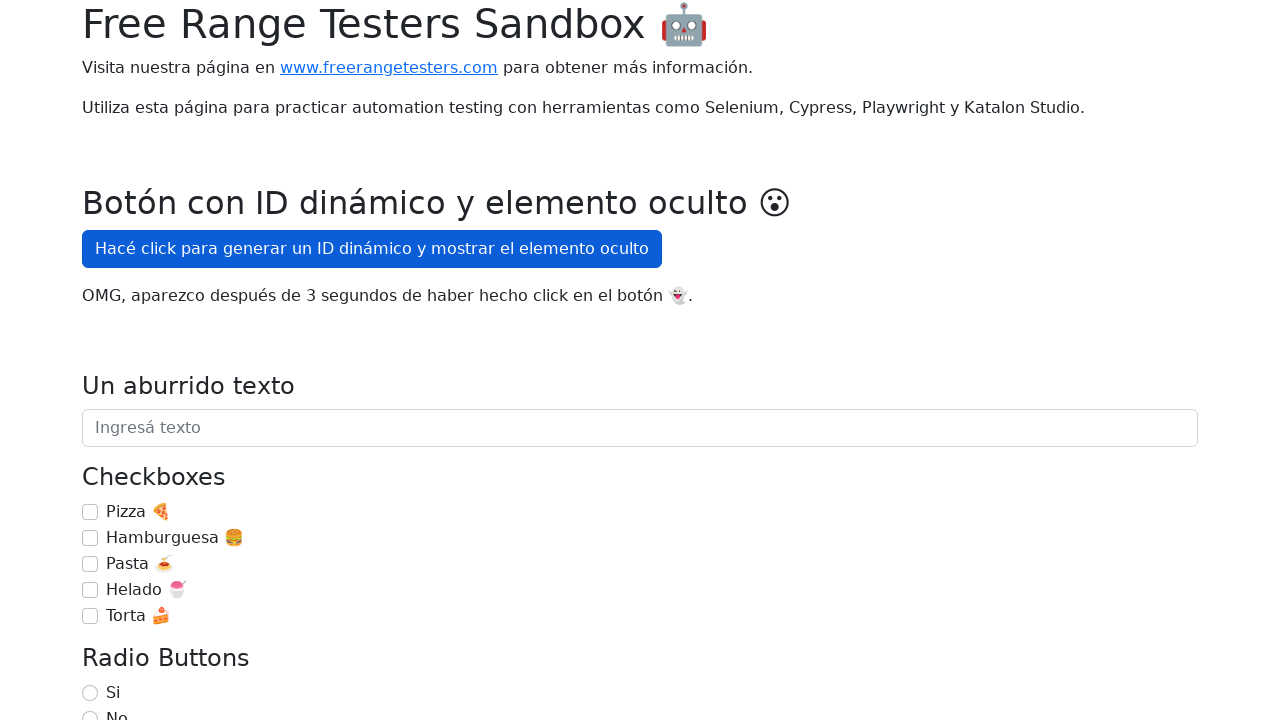

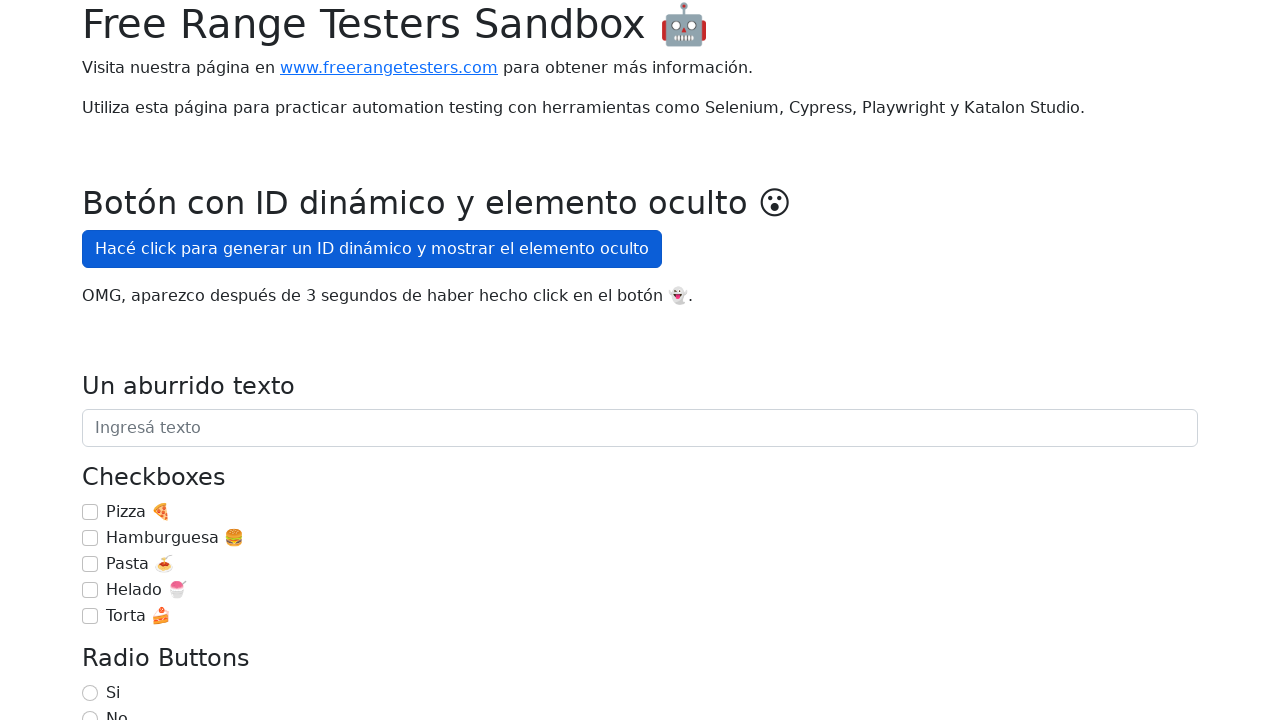